Tests span element interaction by clicking on trip selector and flight booking elements

Starting URL: https://rahulshettyacademy.com/dropdownsPractise/

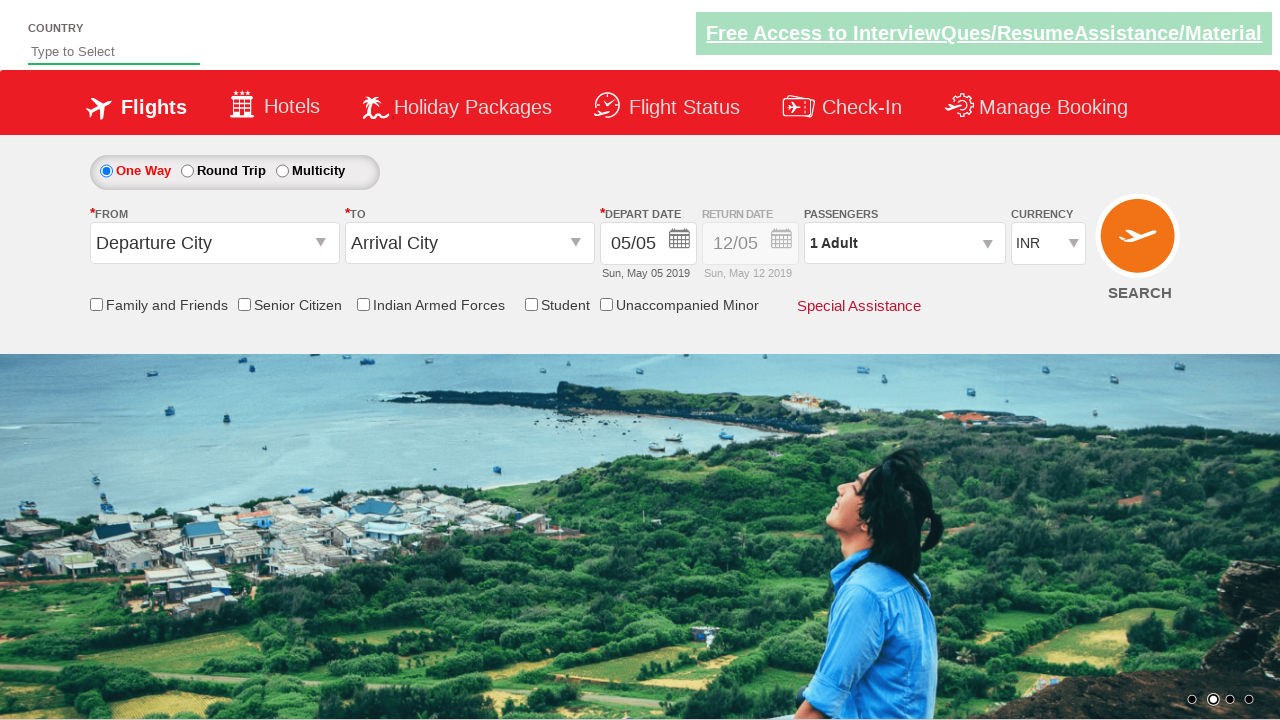

Clicked on trip type selector at (274, 108) on .myspice_trip
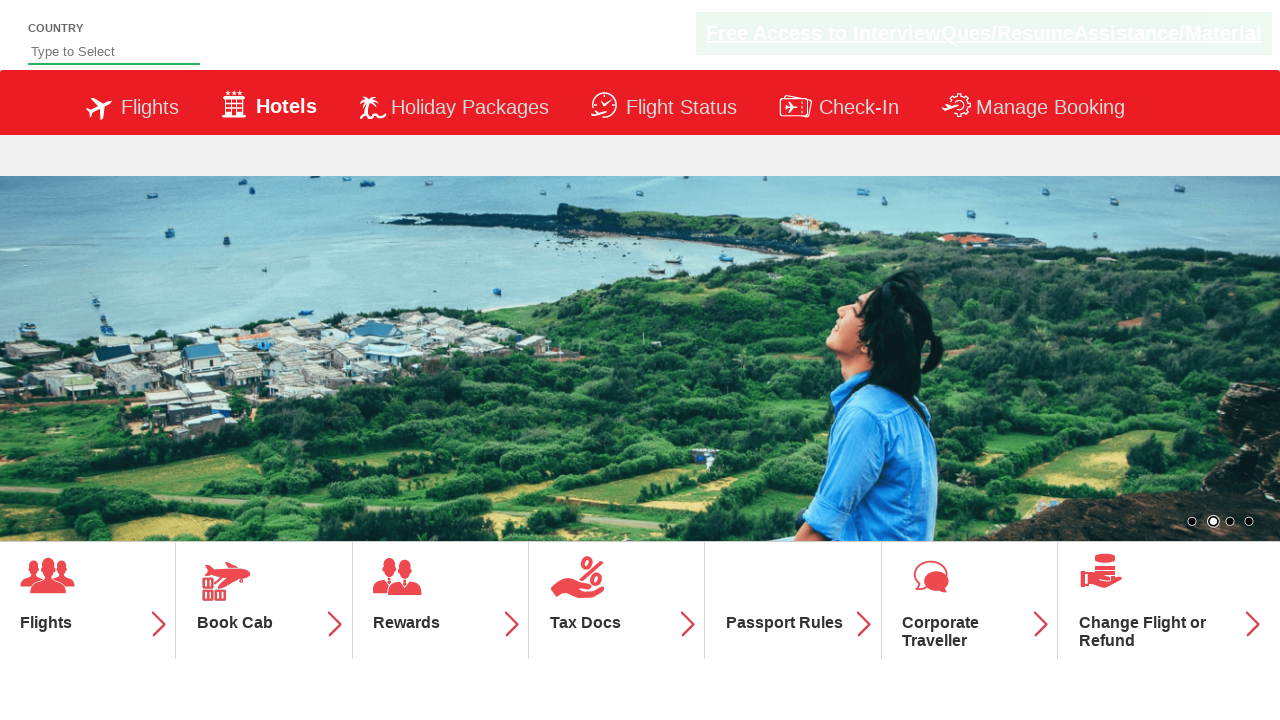

Clicked on book flight span element at (104, 110) on .book_flight span
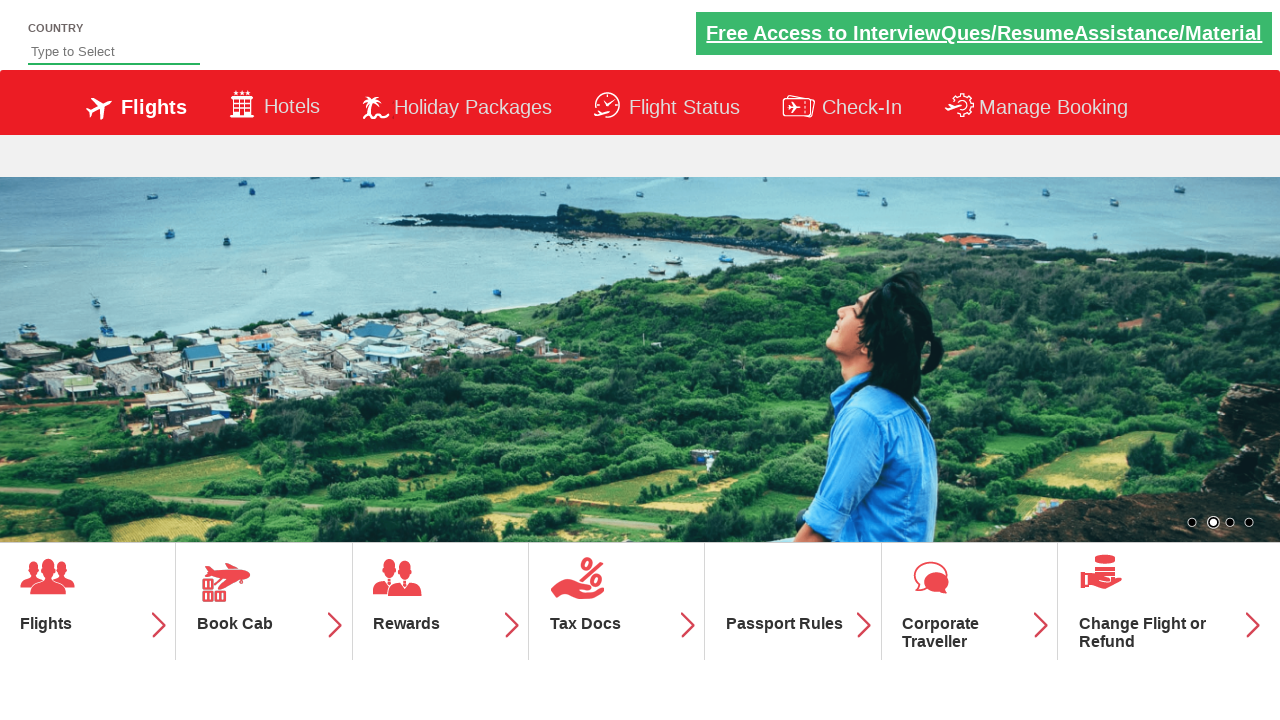

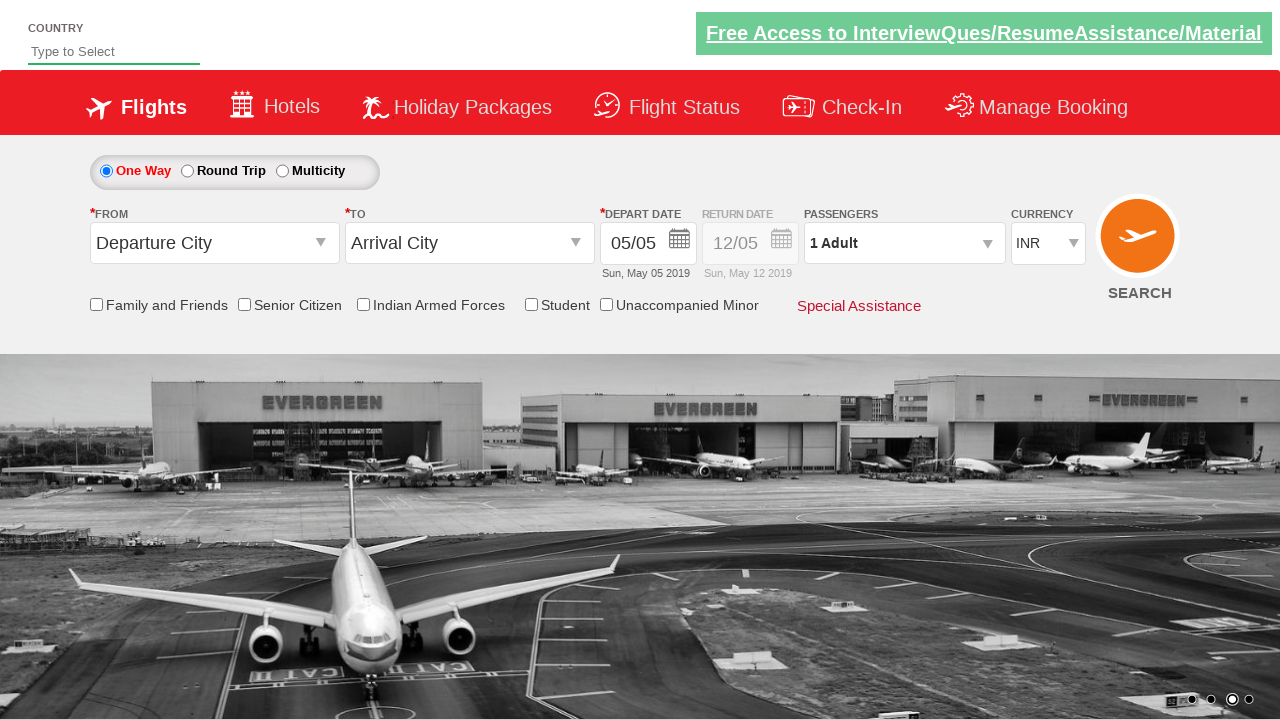